Navigates to wisequarter.com and verifies that the page title contains "Wise Quarter"

Starting URL: https://wisequarter.com

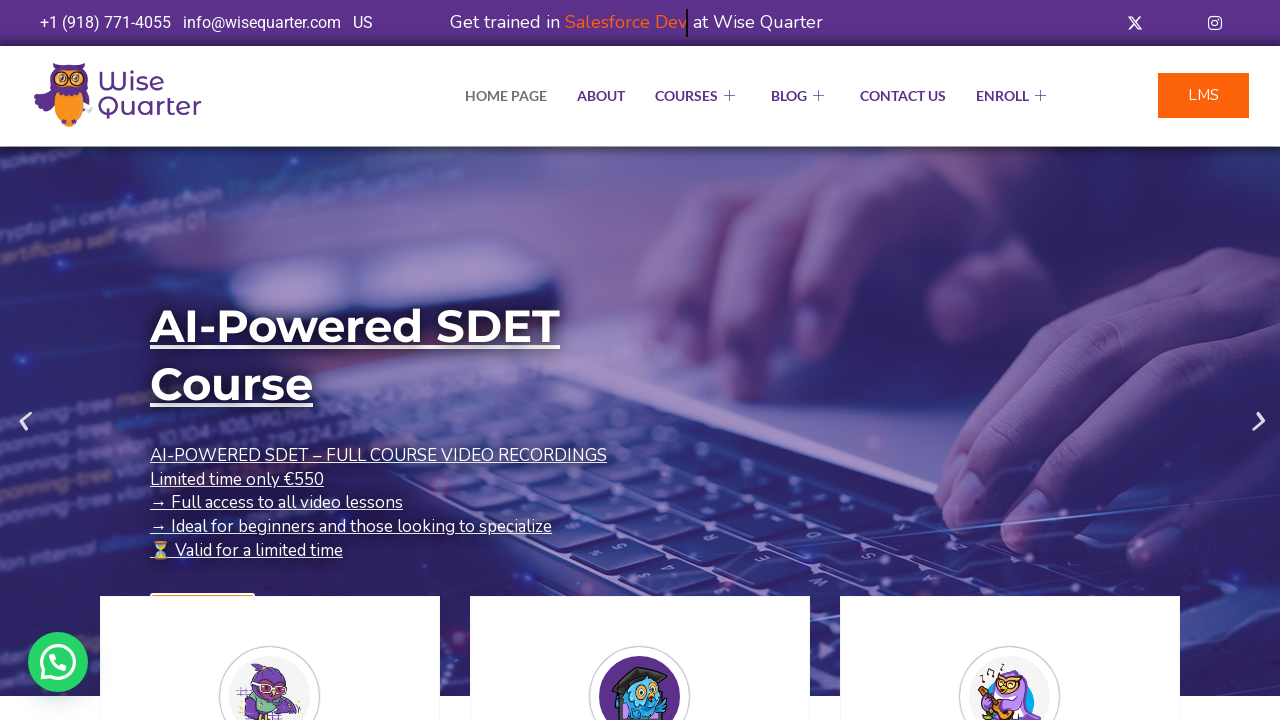

Waited for page to load (domcontentloaded state)
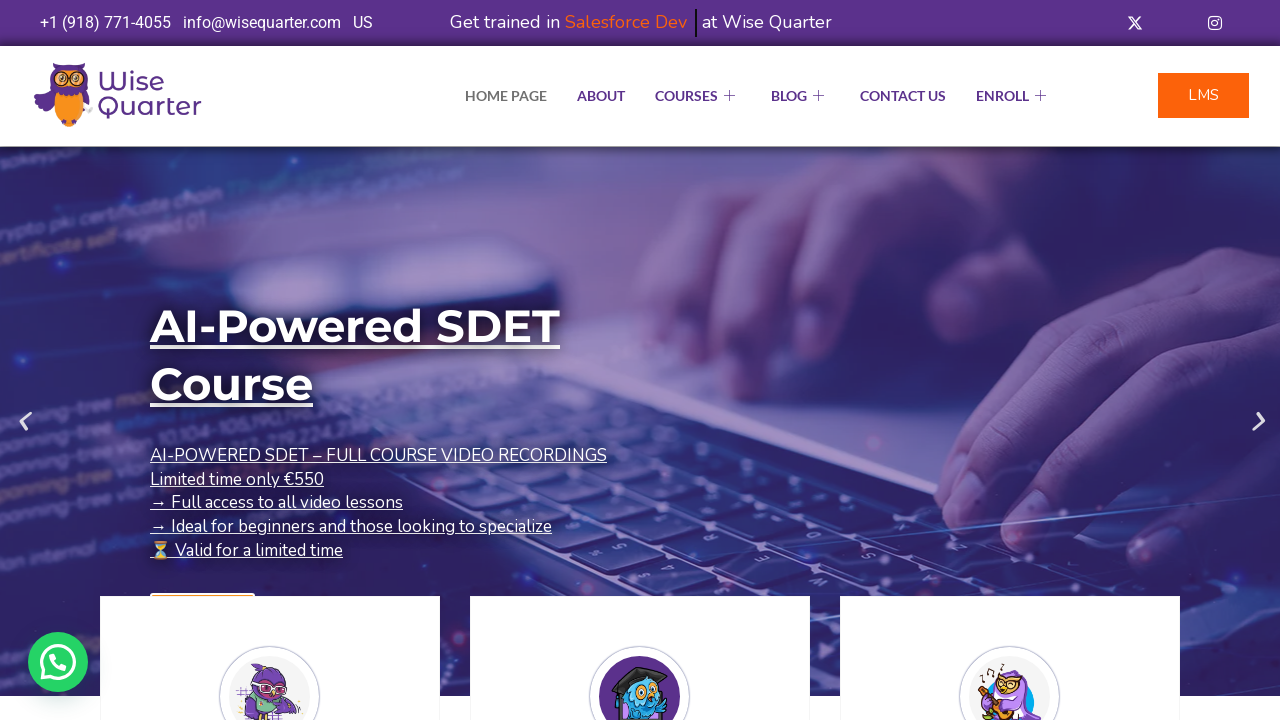

Retrieved page title: 'IT Bootcamp Courses, Online Classes - Wise Quarter Course'
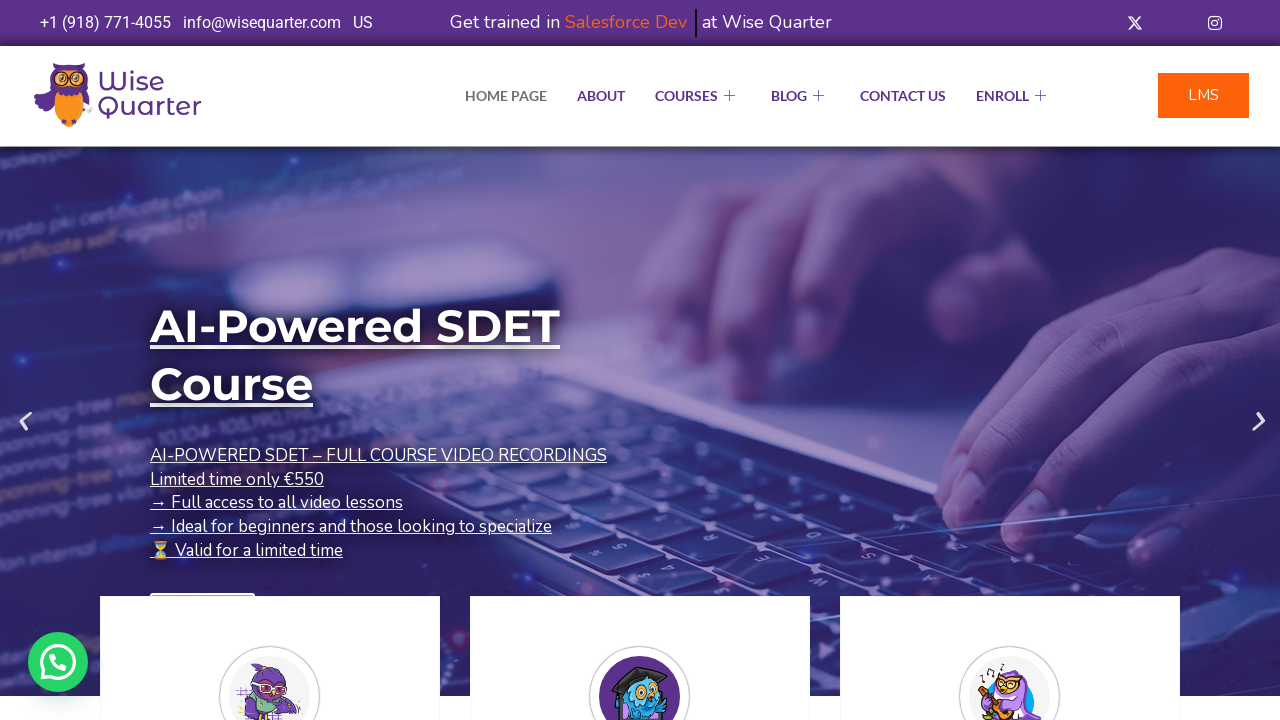

Assertion passed: page title contains 'Wise Quarter'
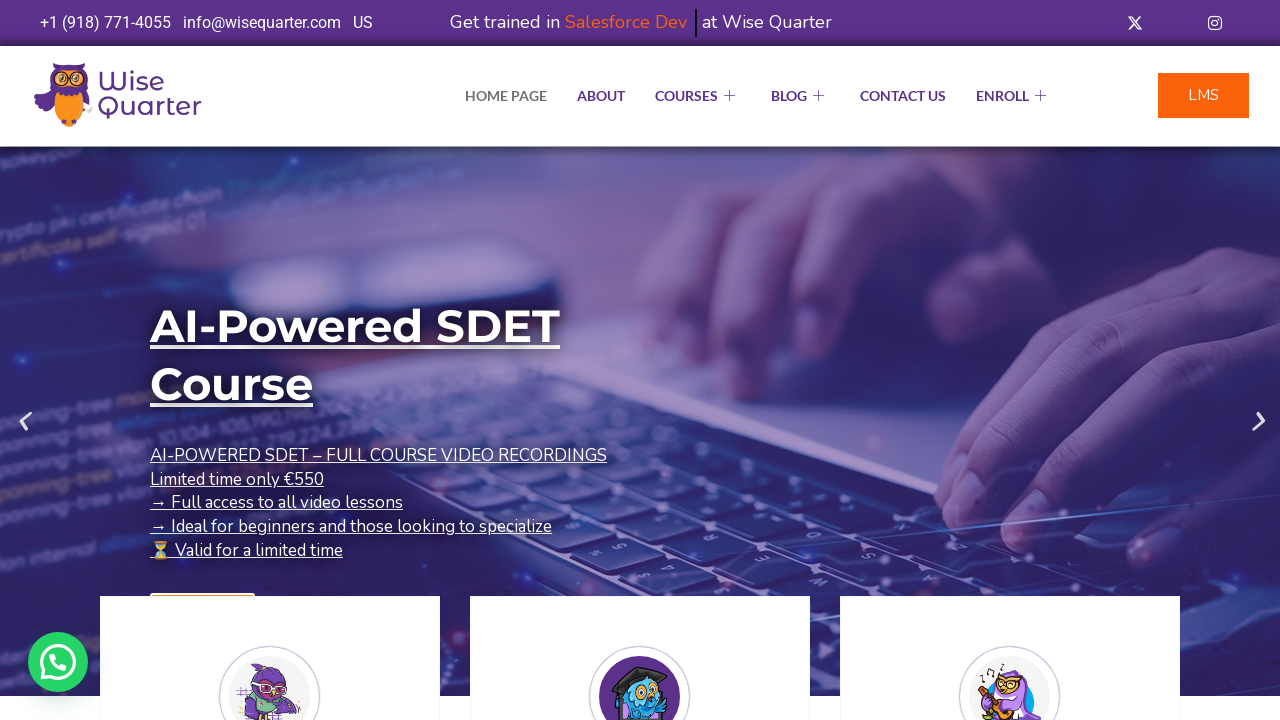

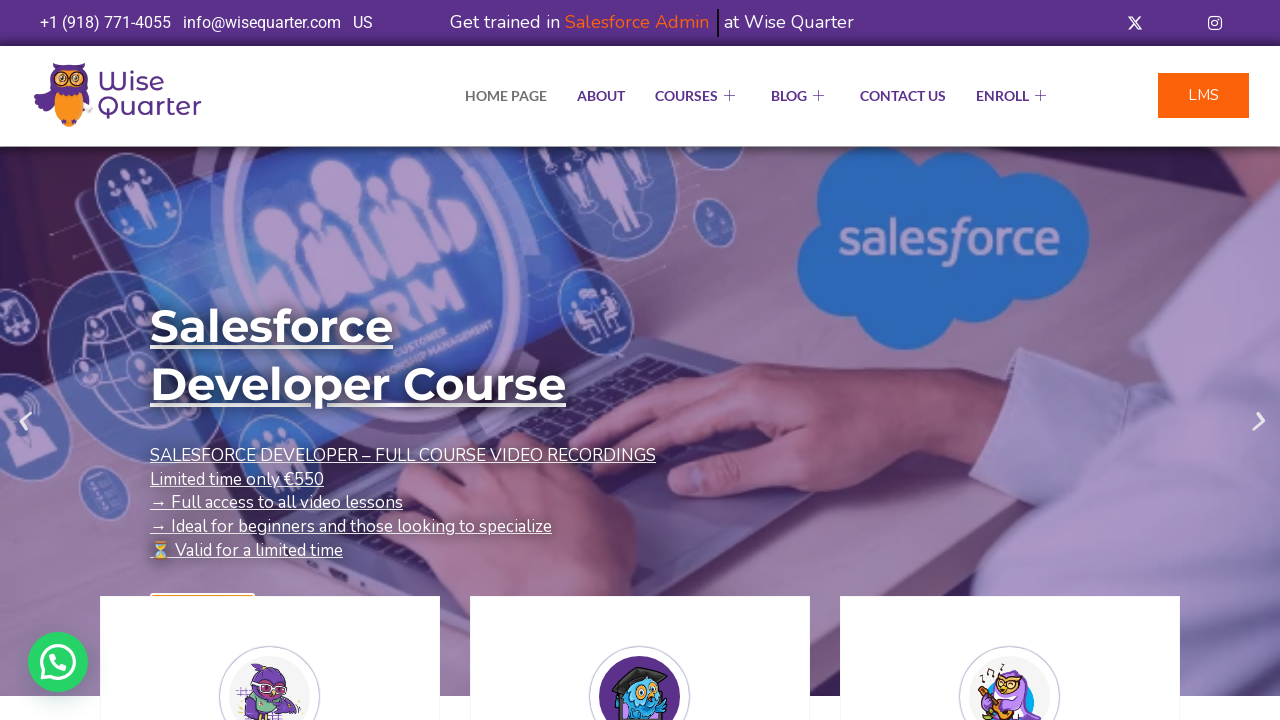